Tests JavaScript prompt dialog by triggering it, entering text, accepting it, and verifying the entered text appears in the result

Starting URL: http://practice.cydeo.com/javascript_alerts

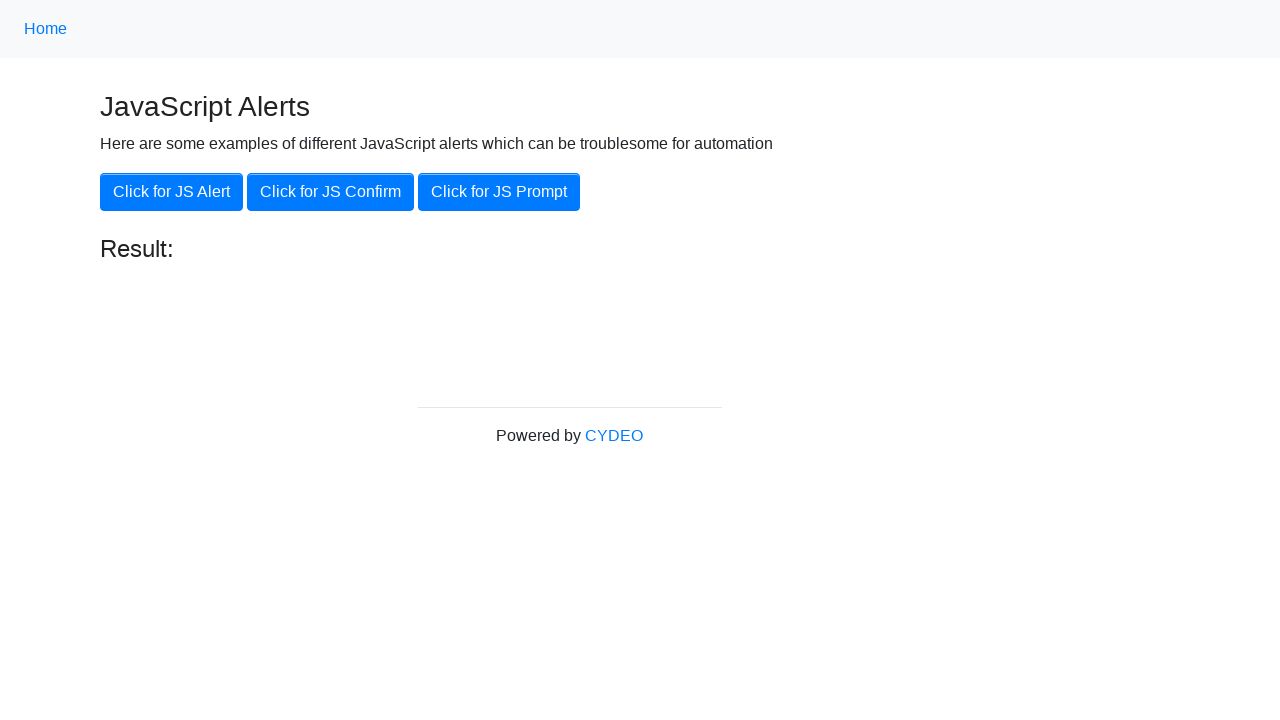

Set up dialog handler to accept prompt with 'hello'
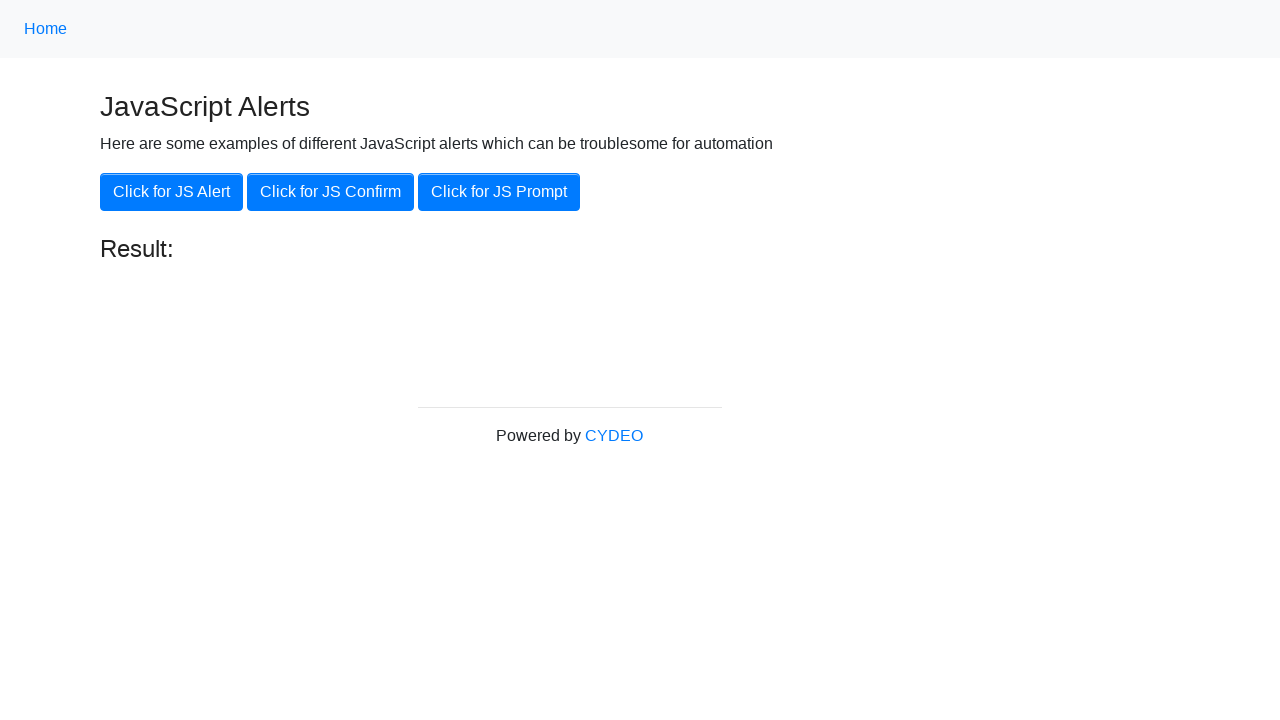

Clicked button to trigger JS Prompt dialog at (499, 192) on xpath=//button[.='Click for JS Prompt']
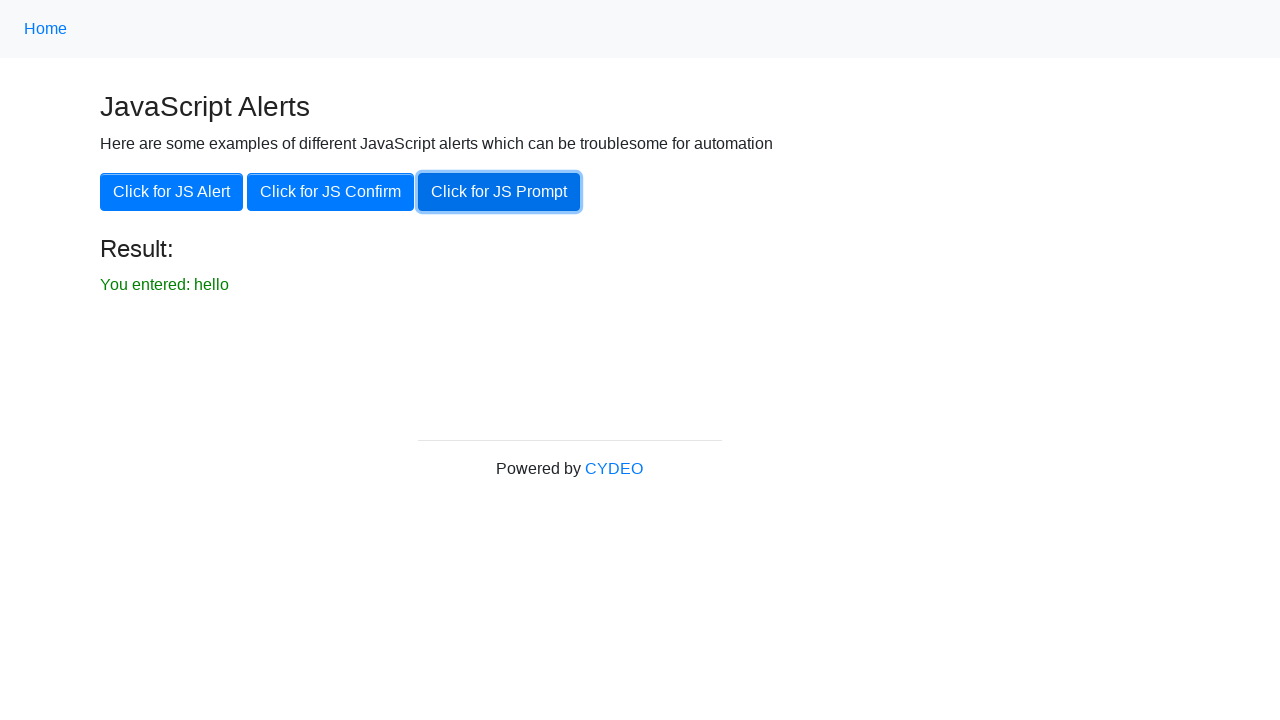

Located result text element
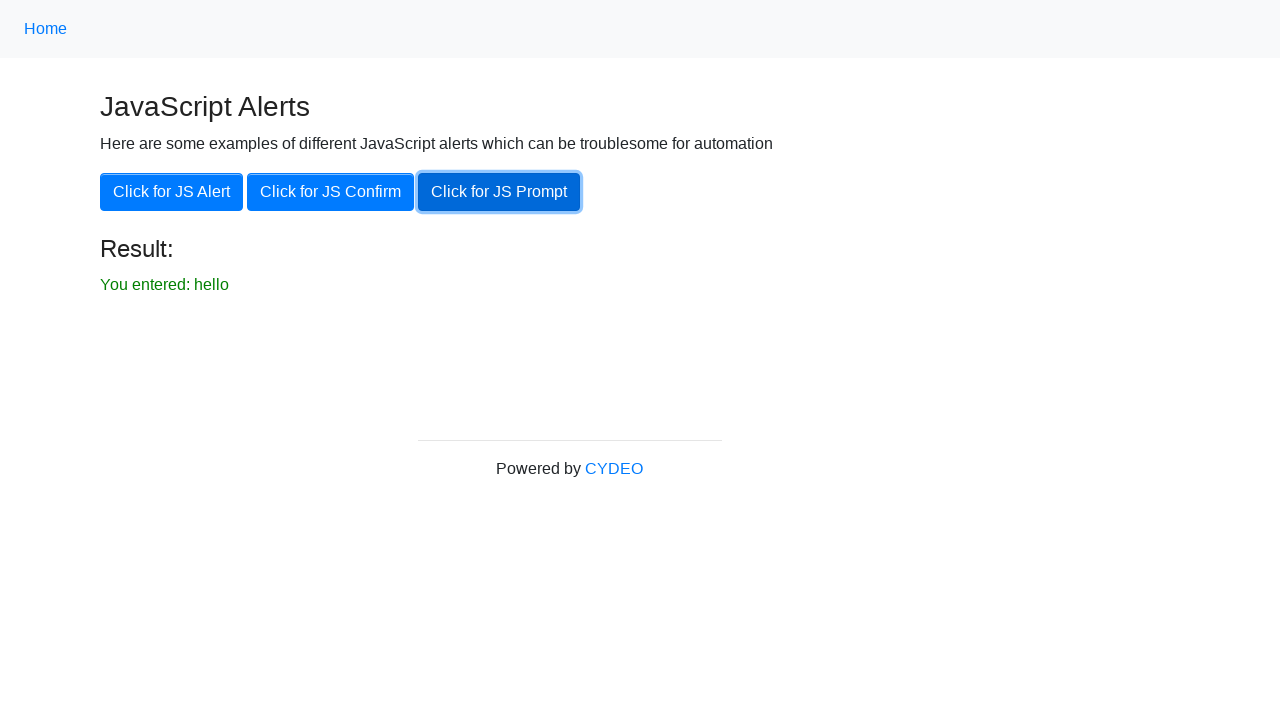

Retrieved text content from result element
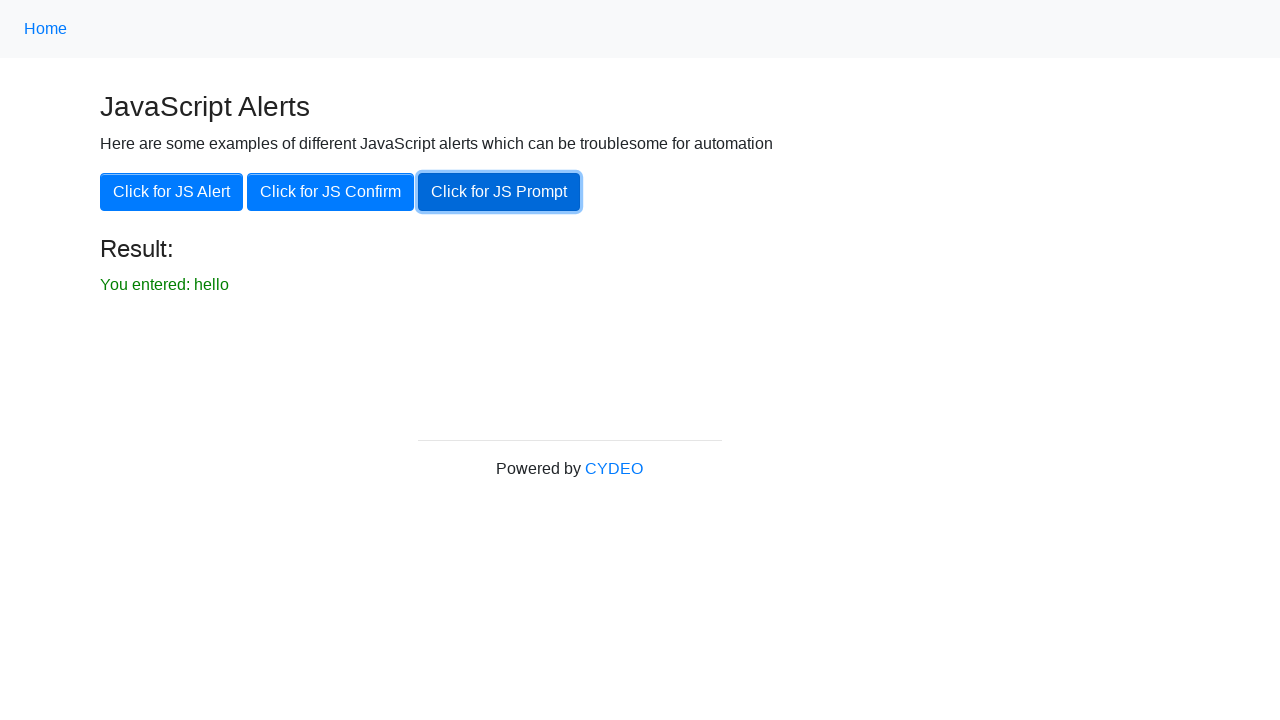

Verified prompt result matches expected text: 'You entered: hello'
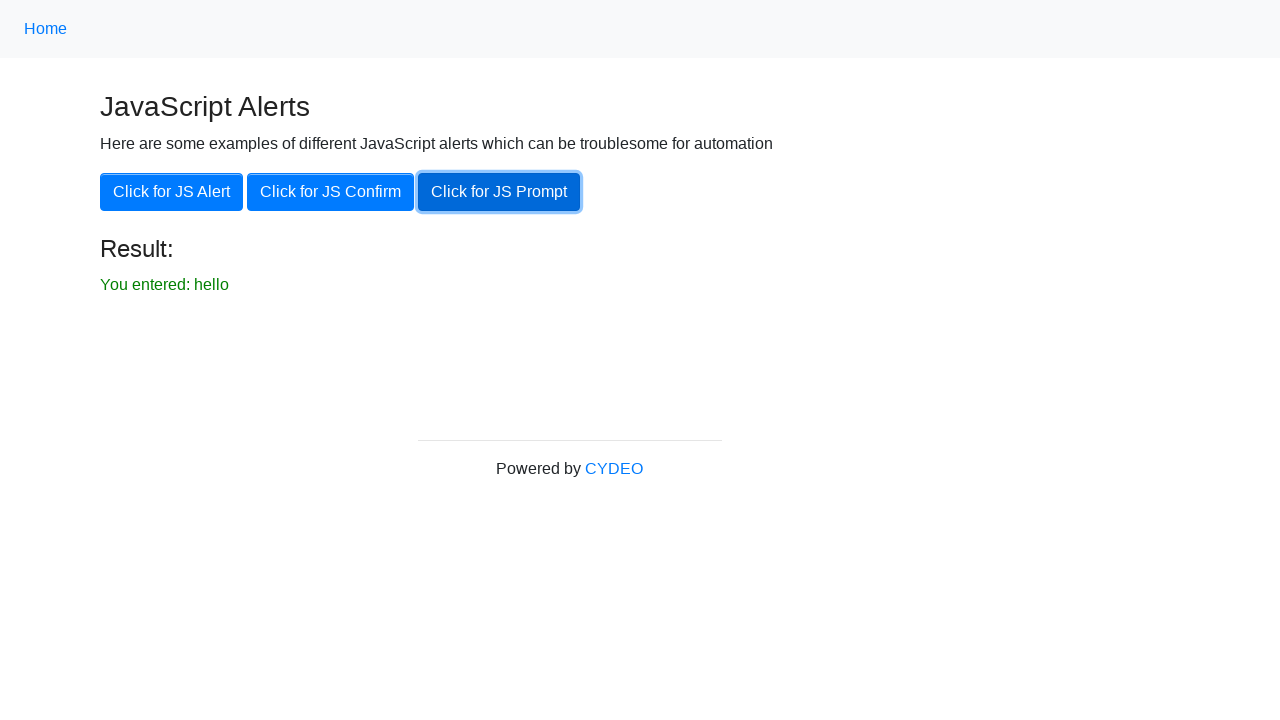

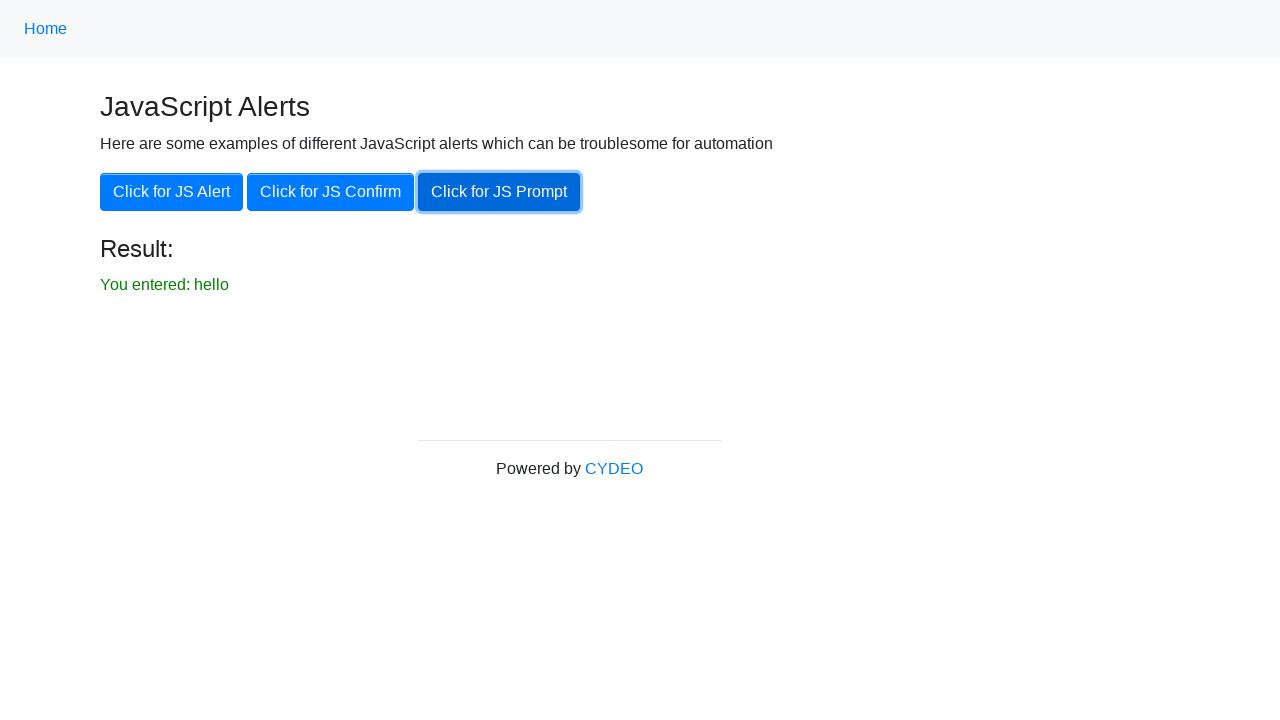